Navigates to a Goodreads book page for "Little Women" and verifies that the book title and author information are displayed on the page.

Starting URL: https://www.goodreads.com/book/show/1934.Little_Women?from_search=true&from_srp=true&qid=n9WFfEmVLM&rank=1

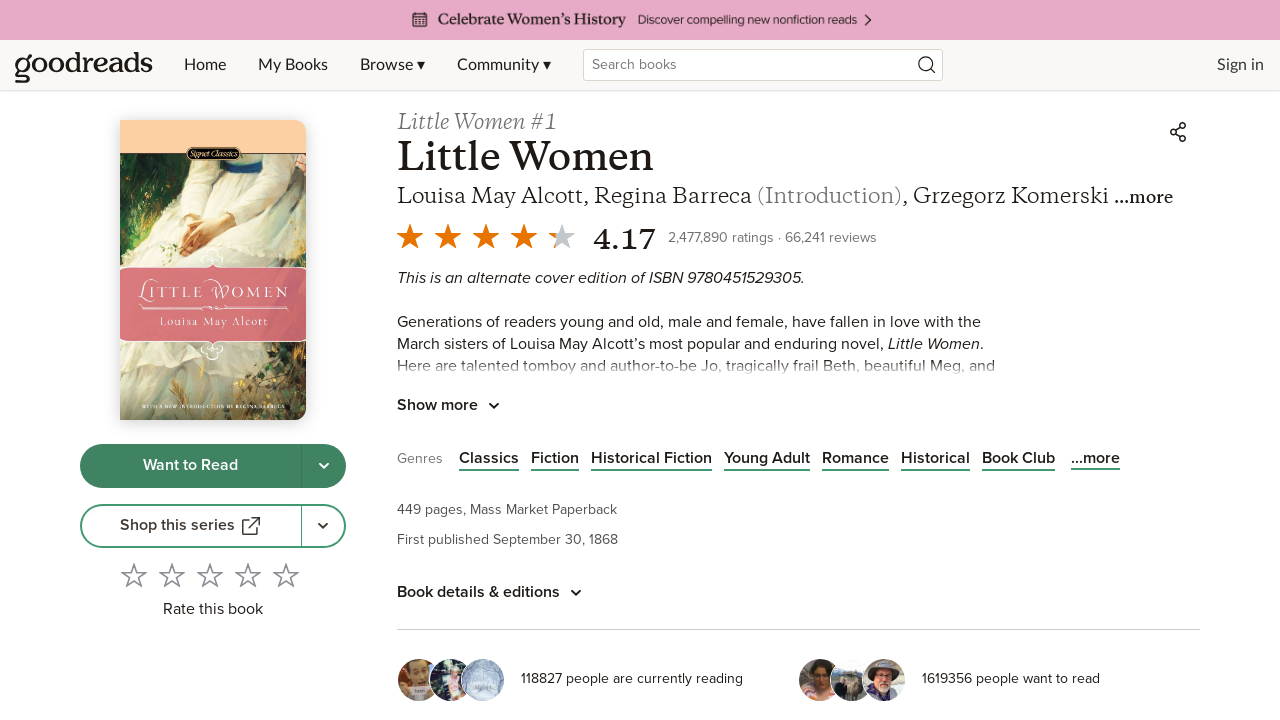

Waited for book title element to be visible
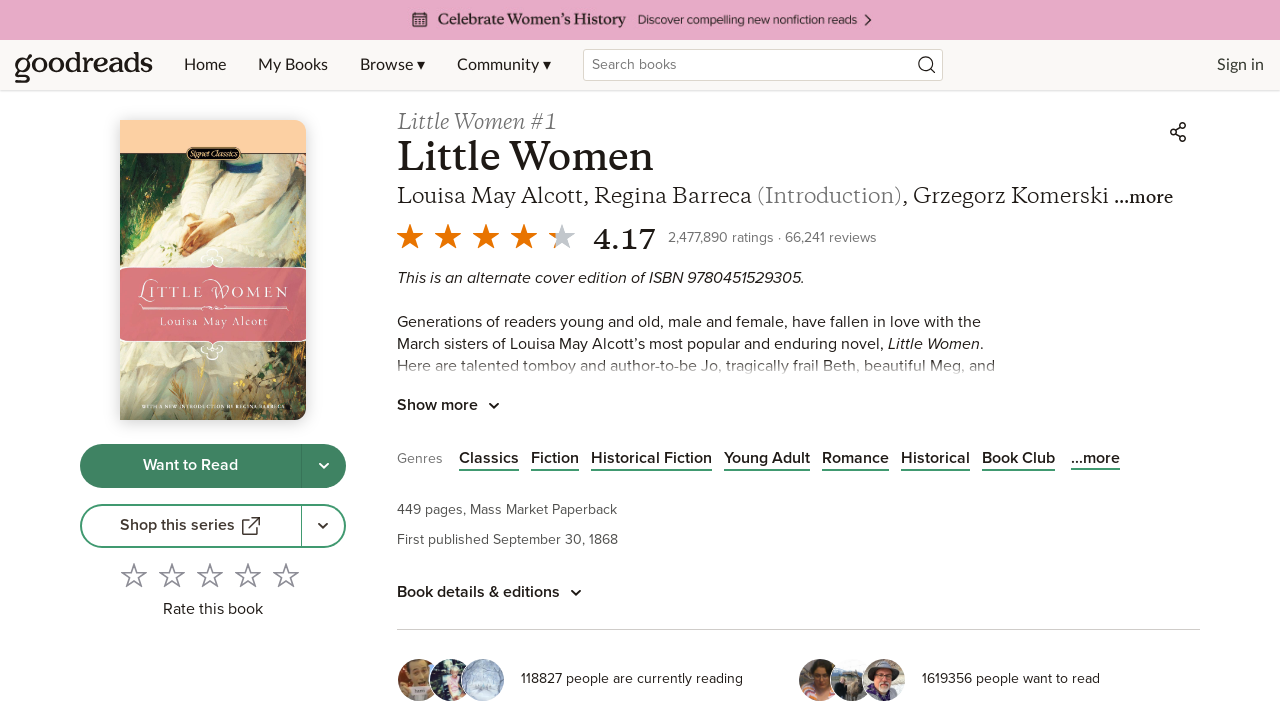

Waited for author name element to be visible
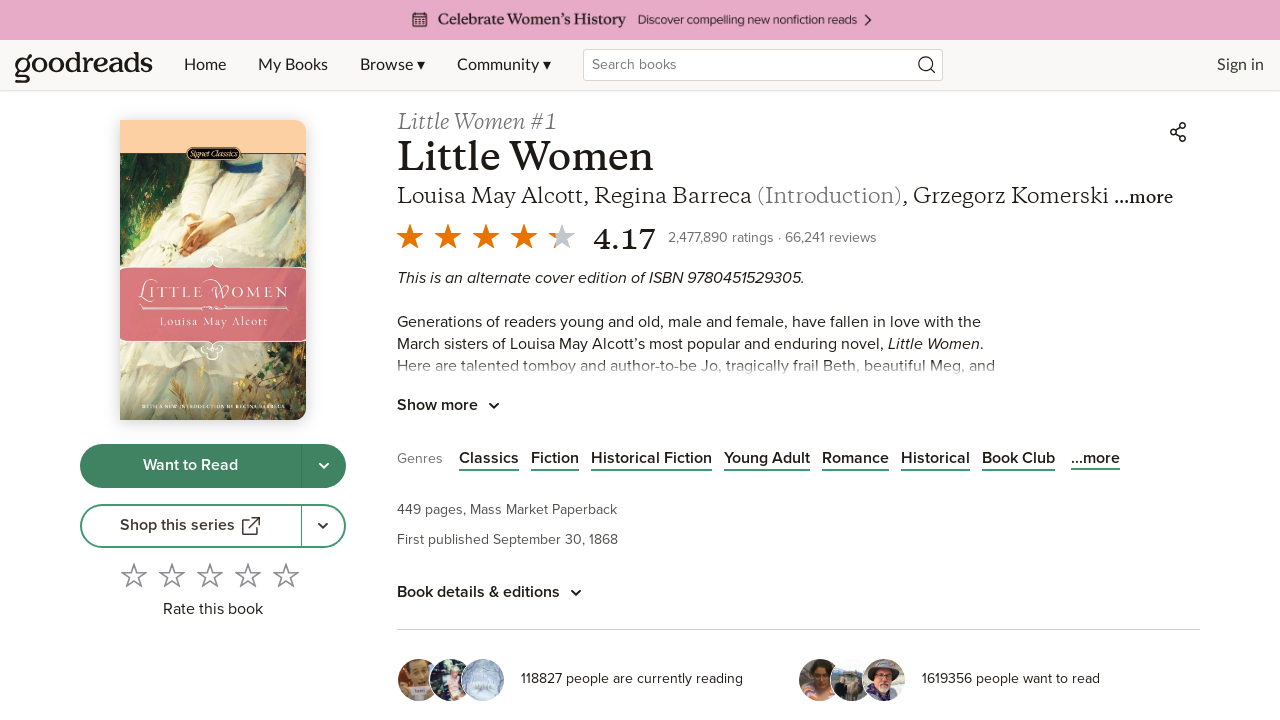

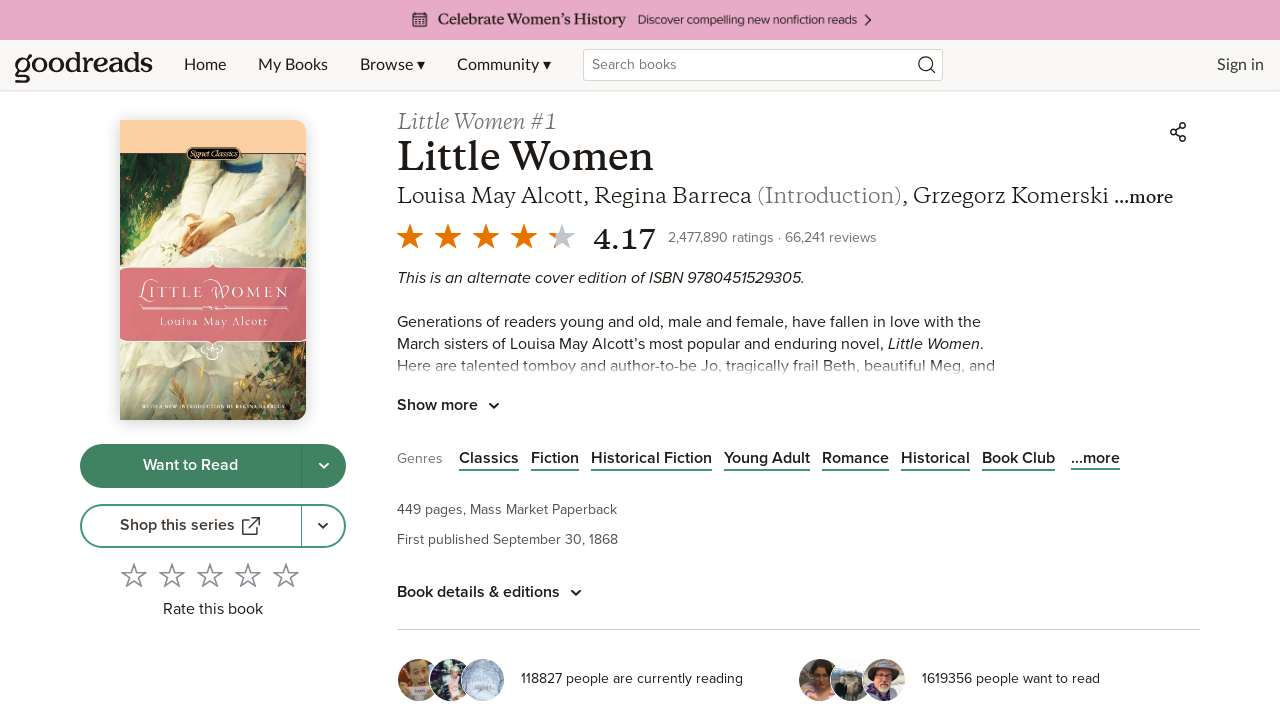